Tests drag and drop functionality on jQuery UI demo page by dragging an element and dropping it onto a target area

Starting URL: https://jqueryui.com/droppable/

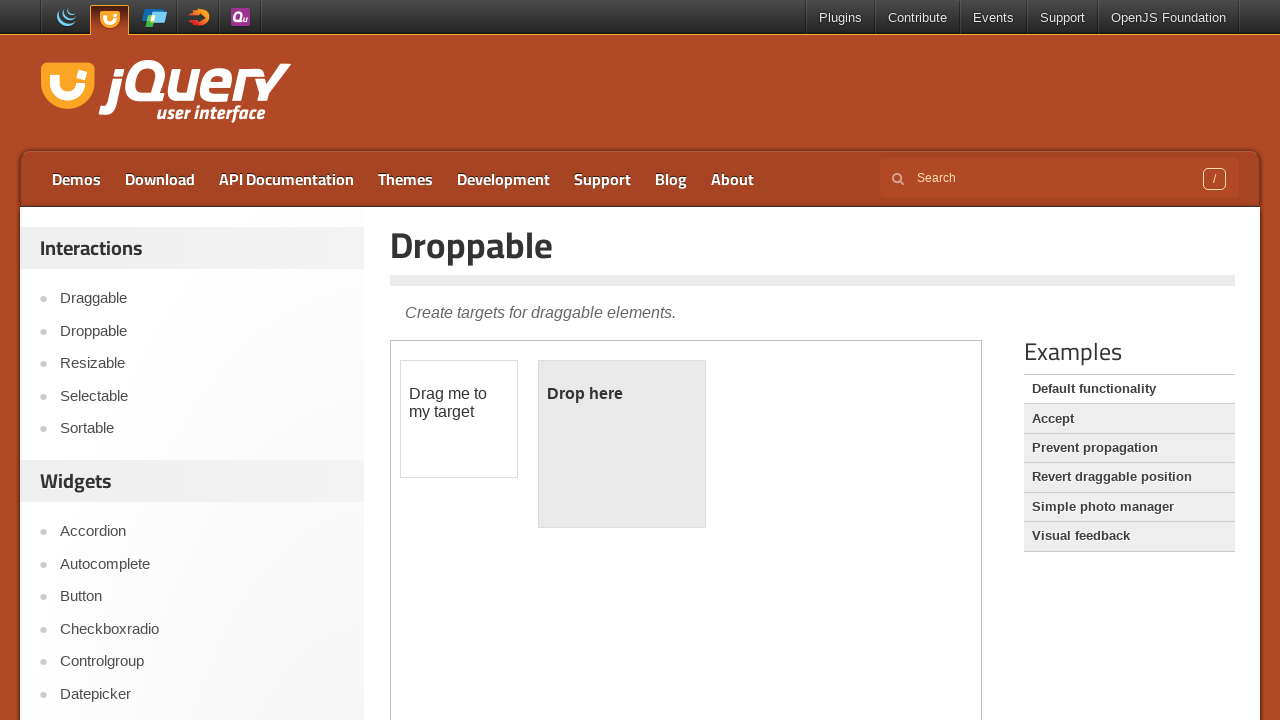

Located the demo iframe
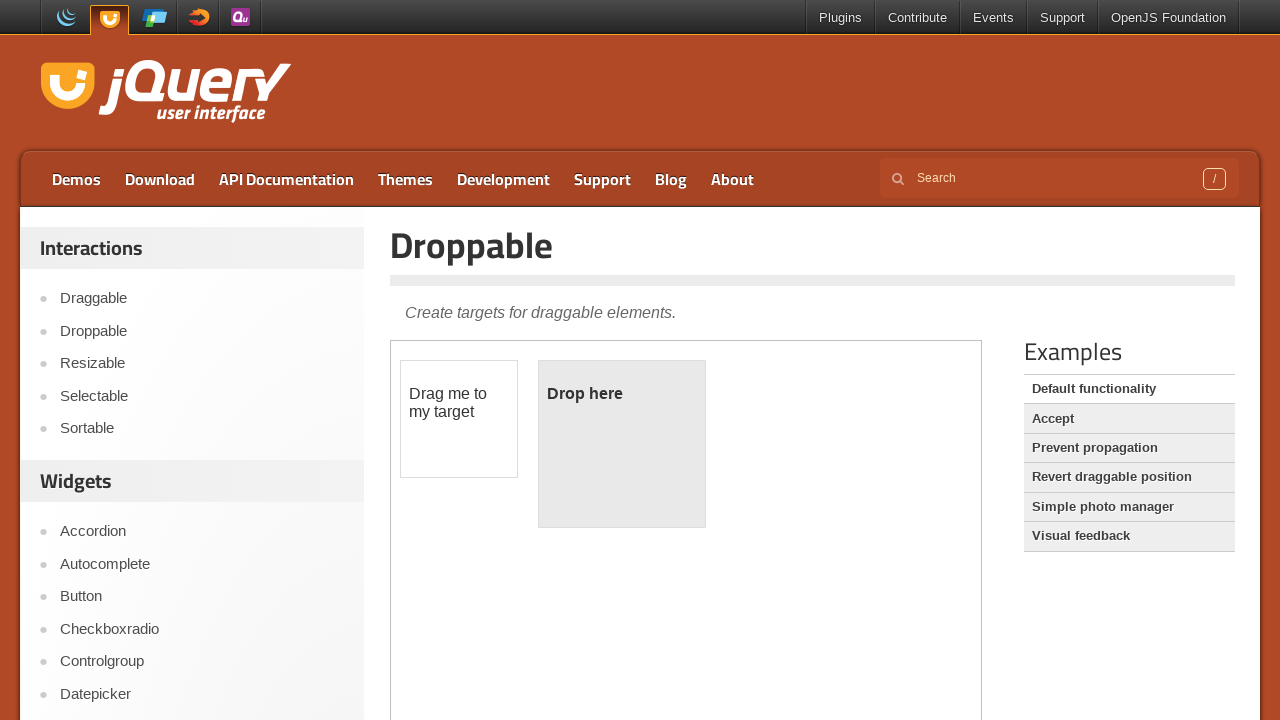

Located the draggable element
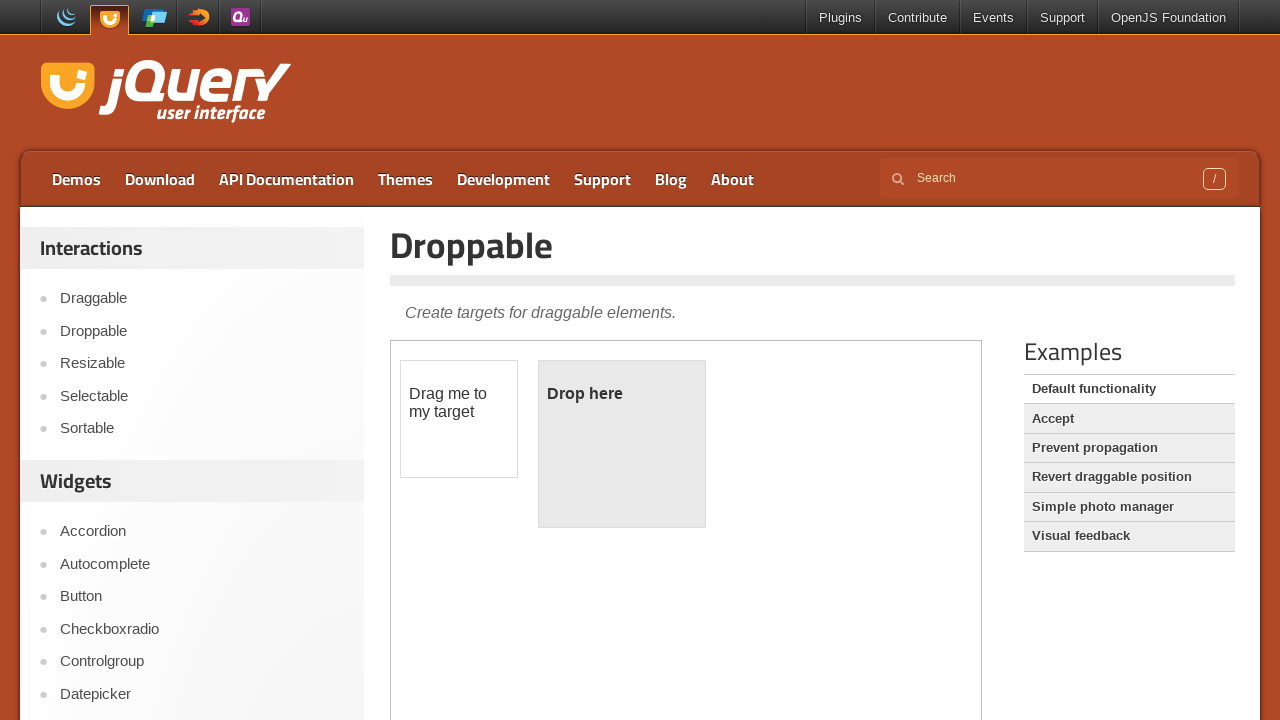

Located the droppable target element
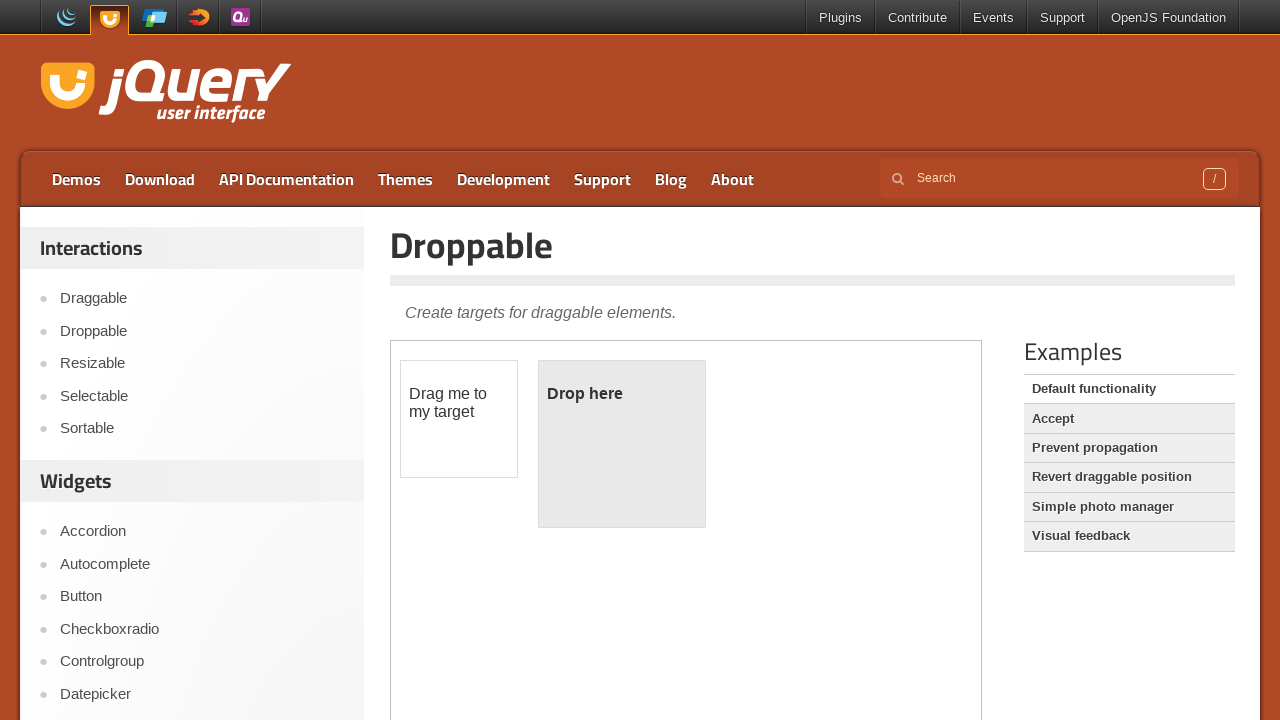

Dragged element onto the drop target at (622, 444)
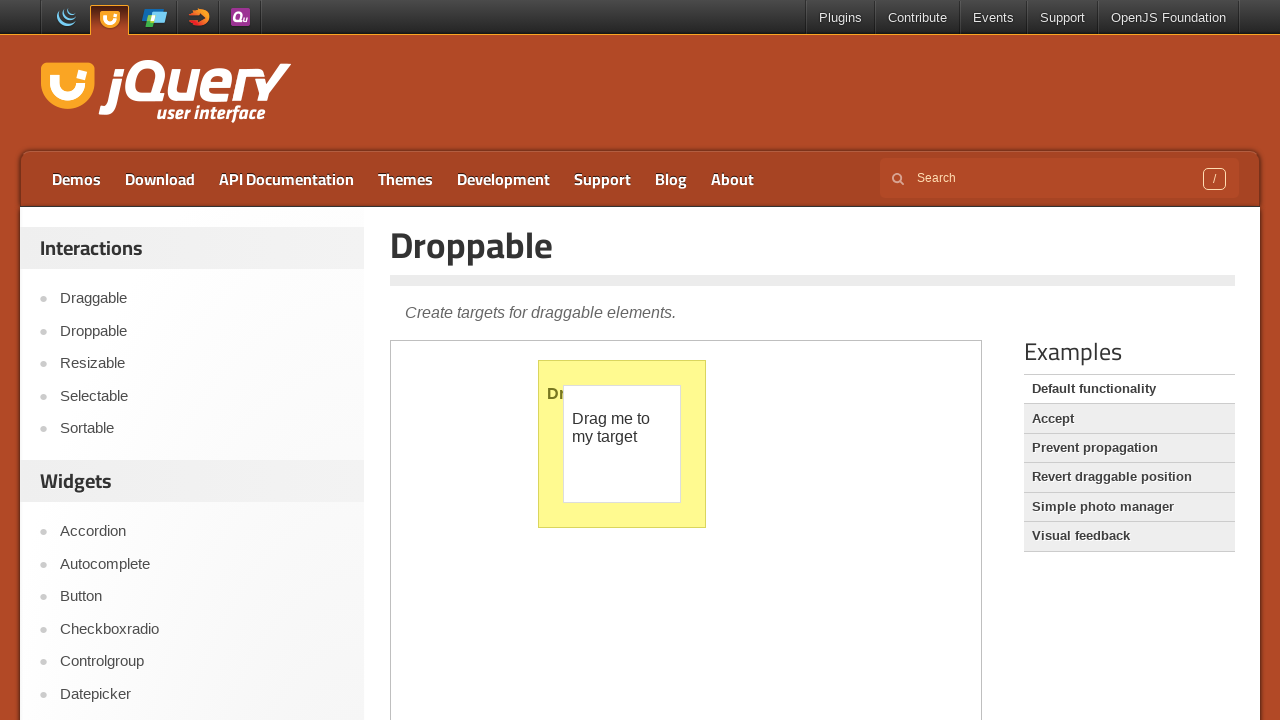

Retrieved page title: Droppable | jQuery UI
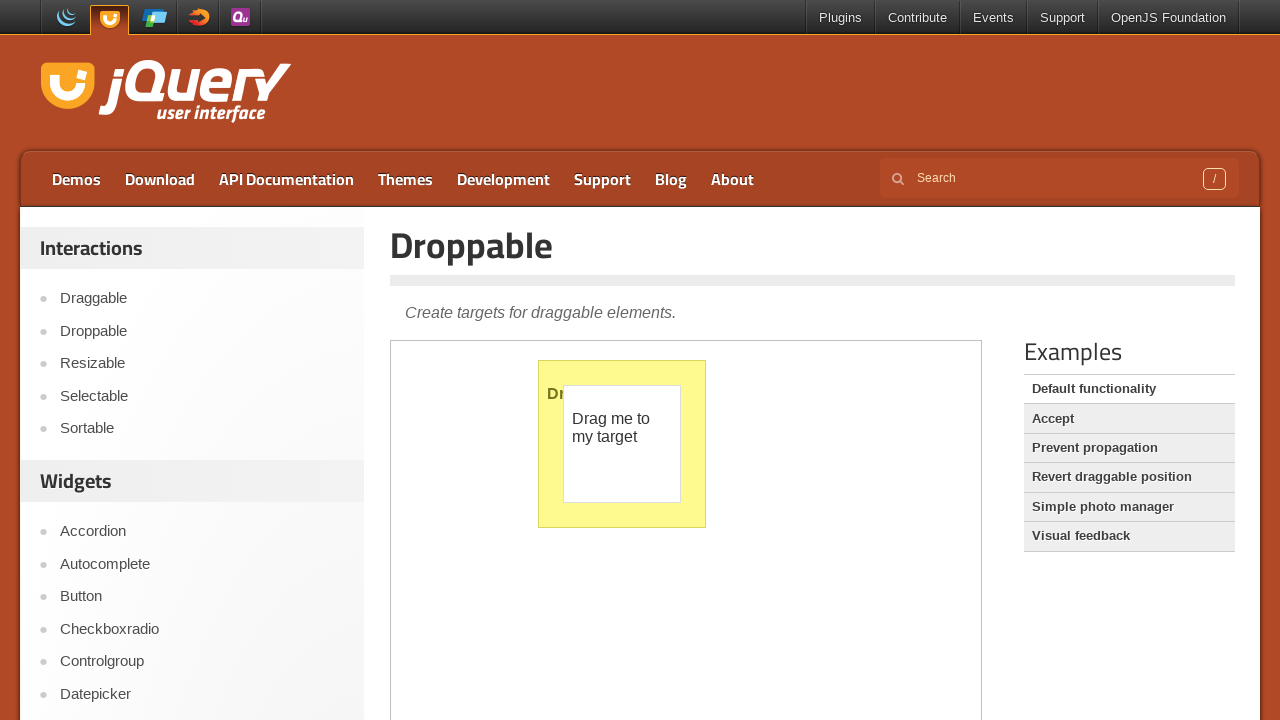

Printed page title to console
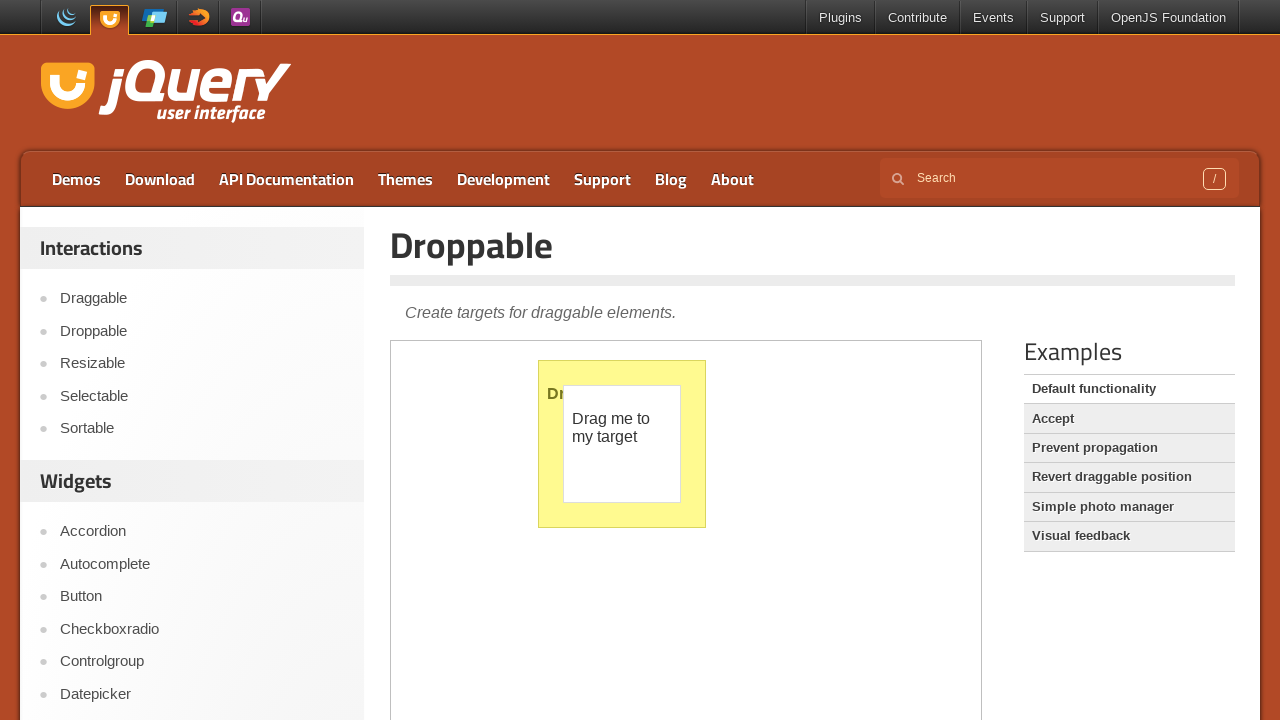

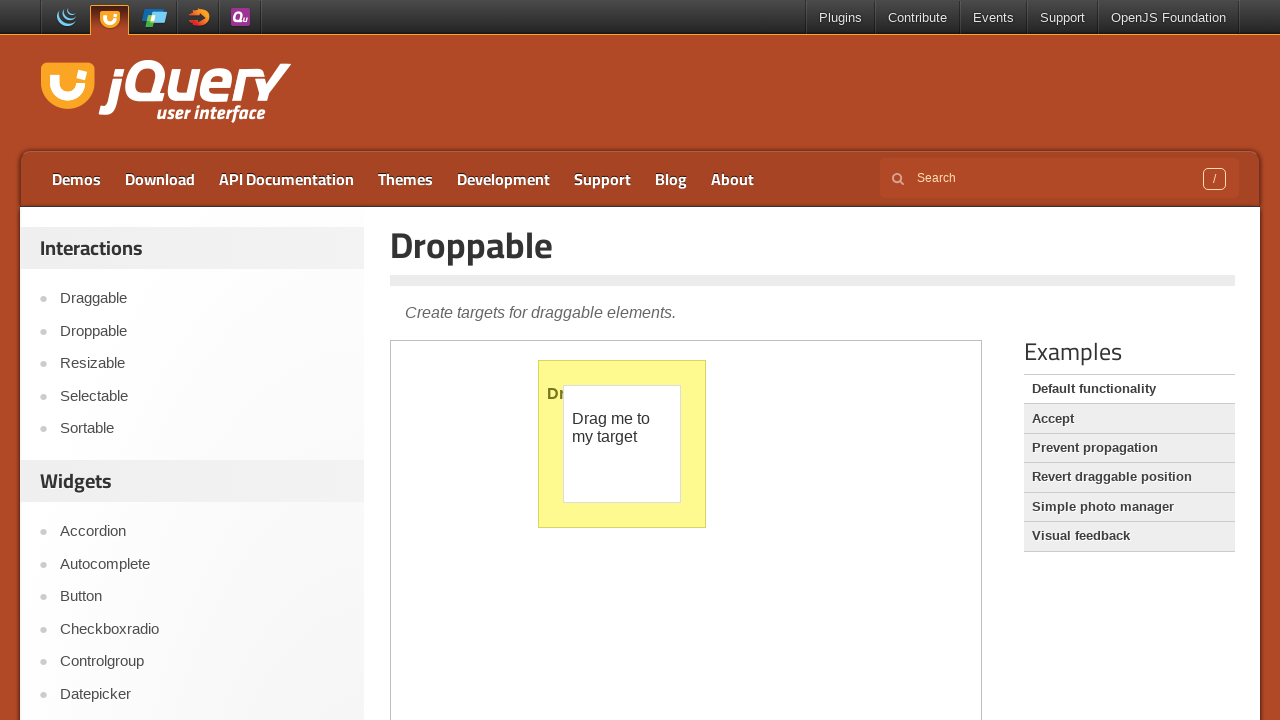